Tests drag and drop functionality by navigating to the drag position page and dragging mobile and laptop accessories (chargers and covers) to their respective category containers.

Starting URL: https://demoapps.qspiders.com/ui?scenario=1

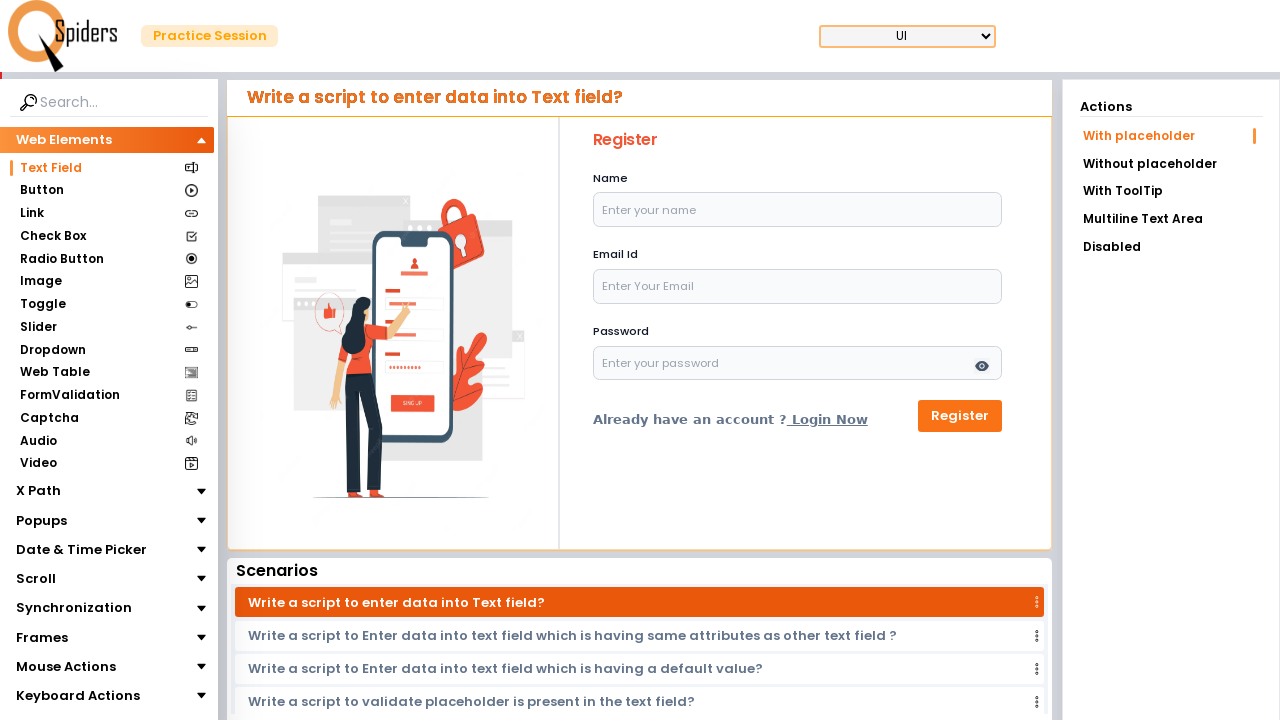

Clicked on Mouse Actions section at (66, 667) on xpath=//section[text()='Mouse Actions']
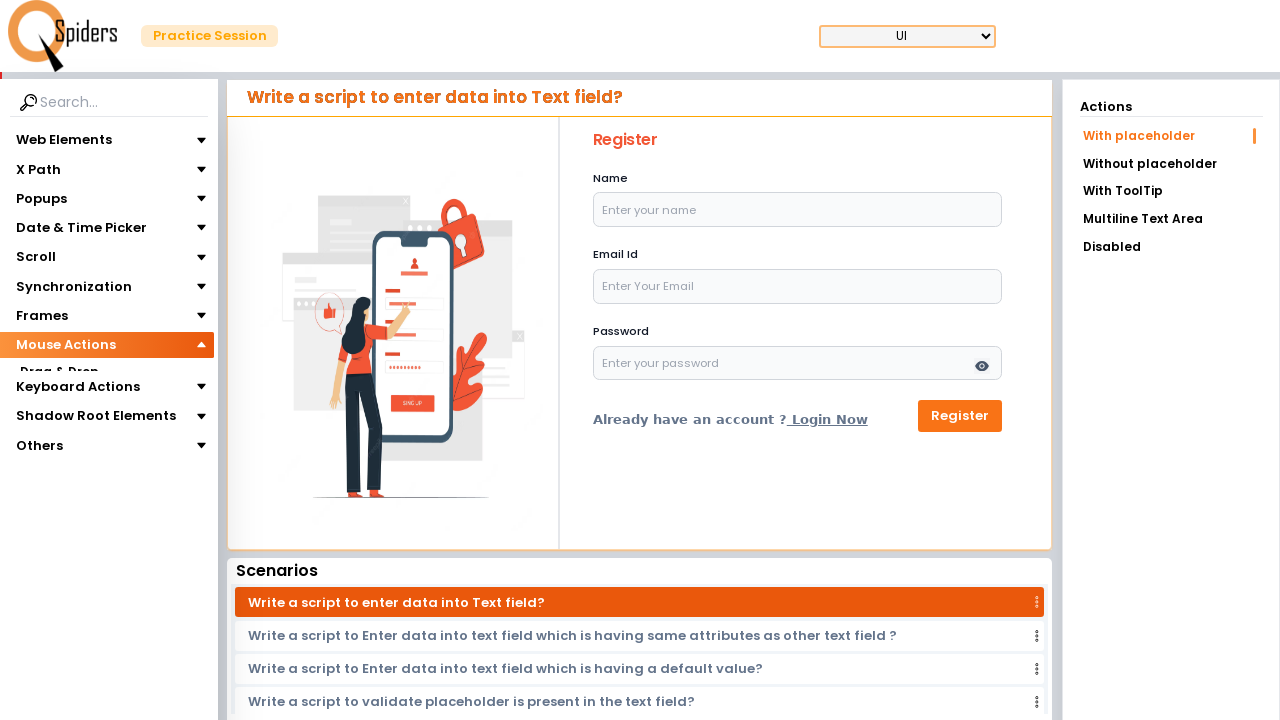

Clicked on Drag & Drop option at (59, 373) on xpath=//section[text()='Drag & Drop']
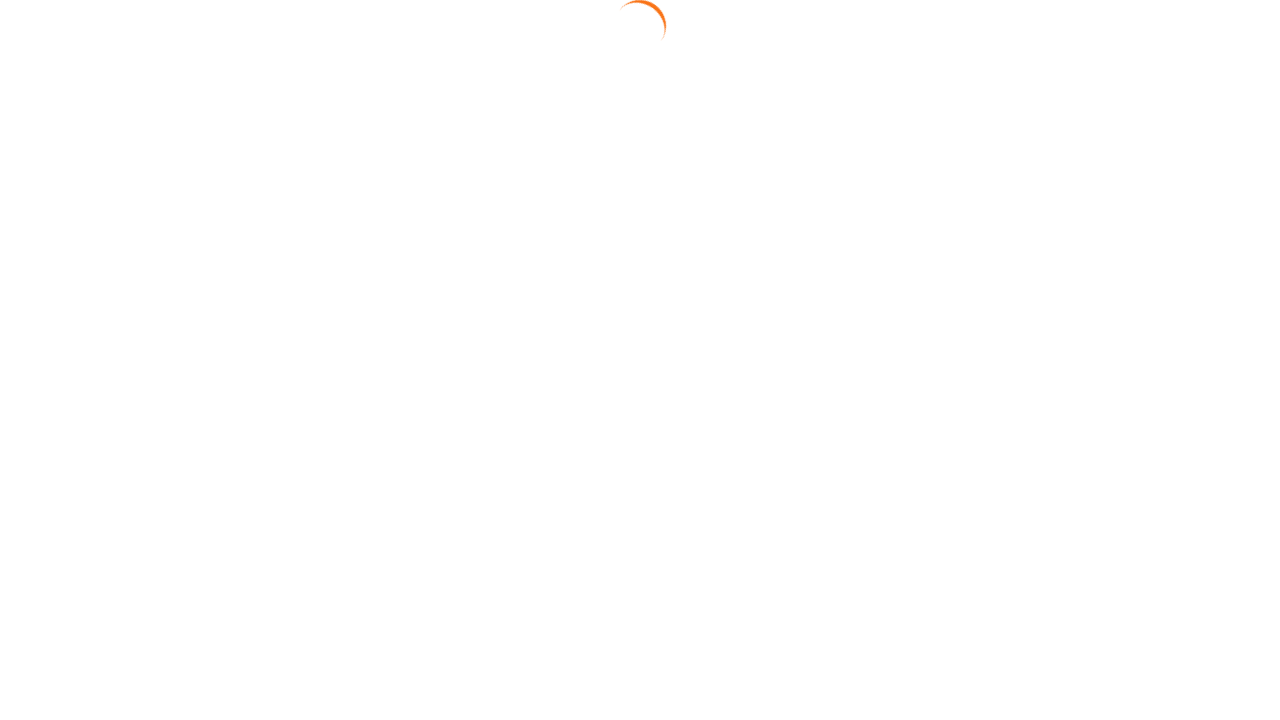

Clicked on Drag Position link at (1171, 193) on xpath=//a[text()='Drag Position']
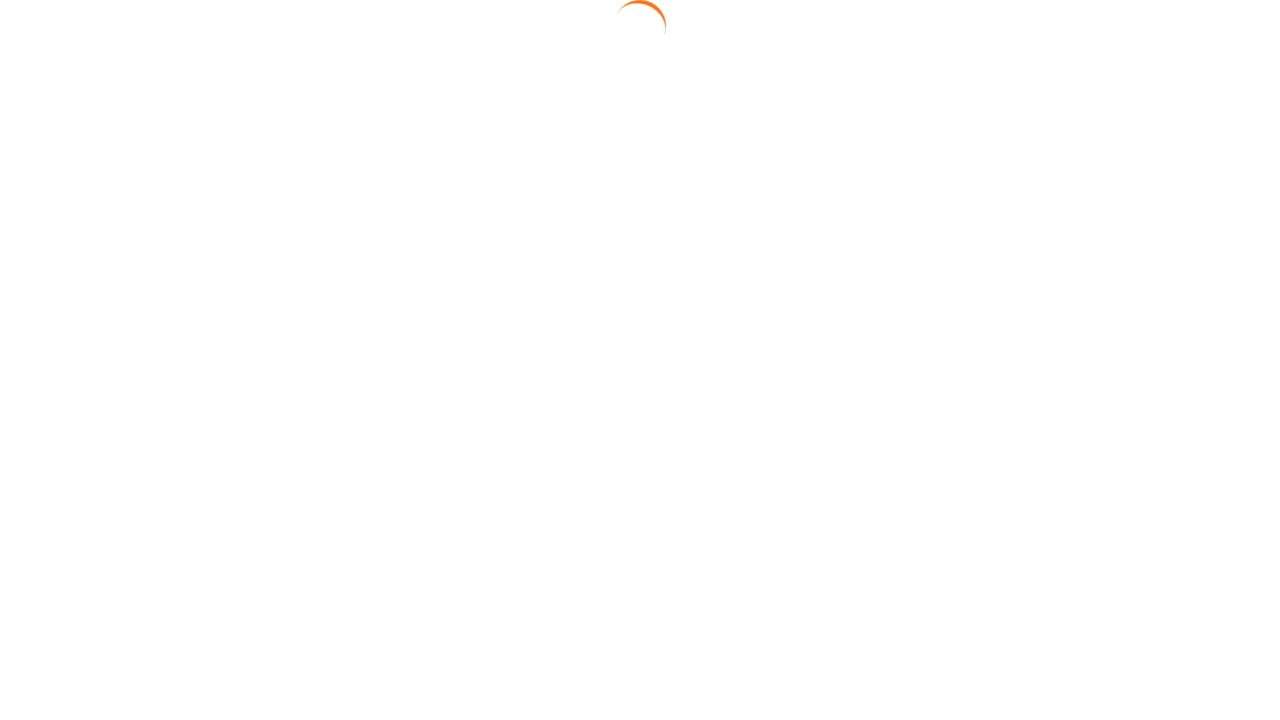

Waited for drag elements to load
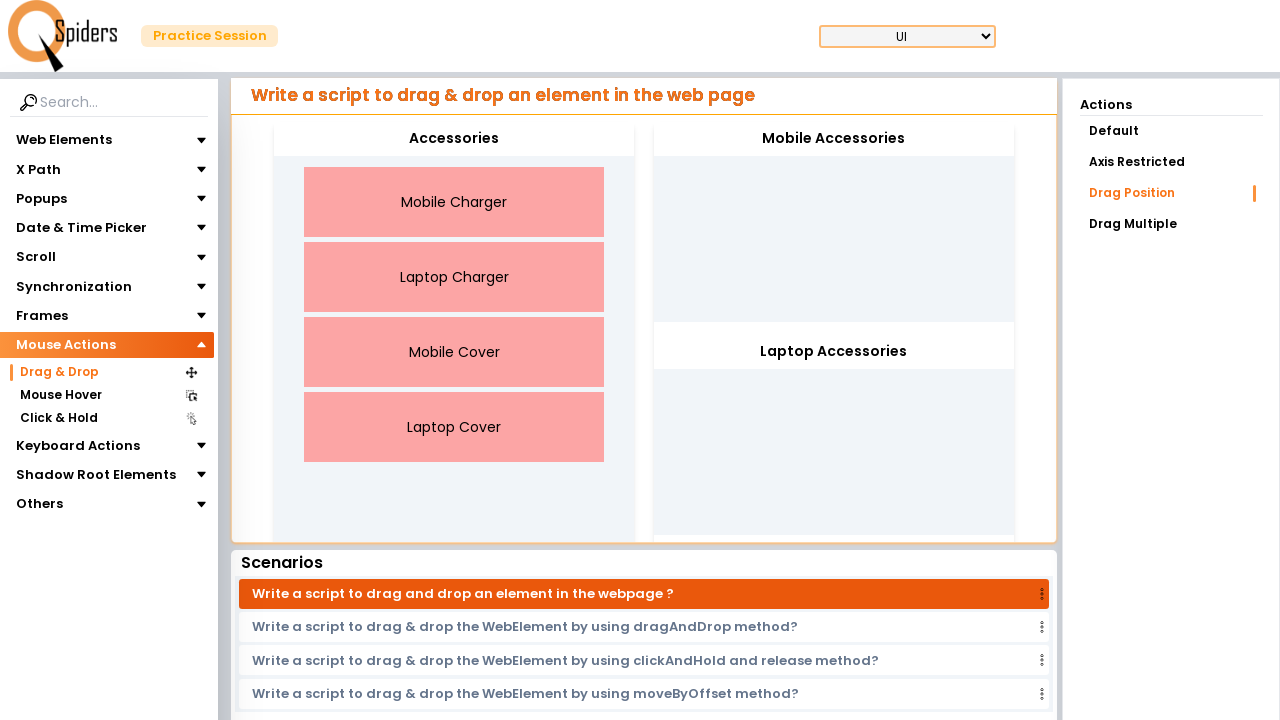

Dragged Mobile Charger to Mobile Accessories container at (834, 222)
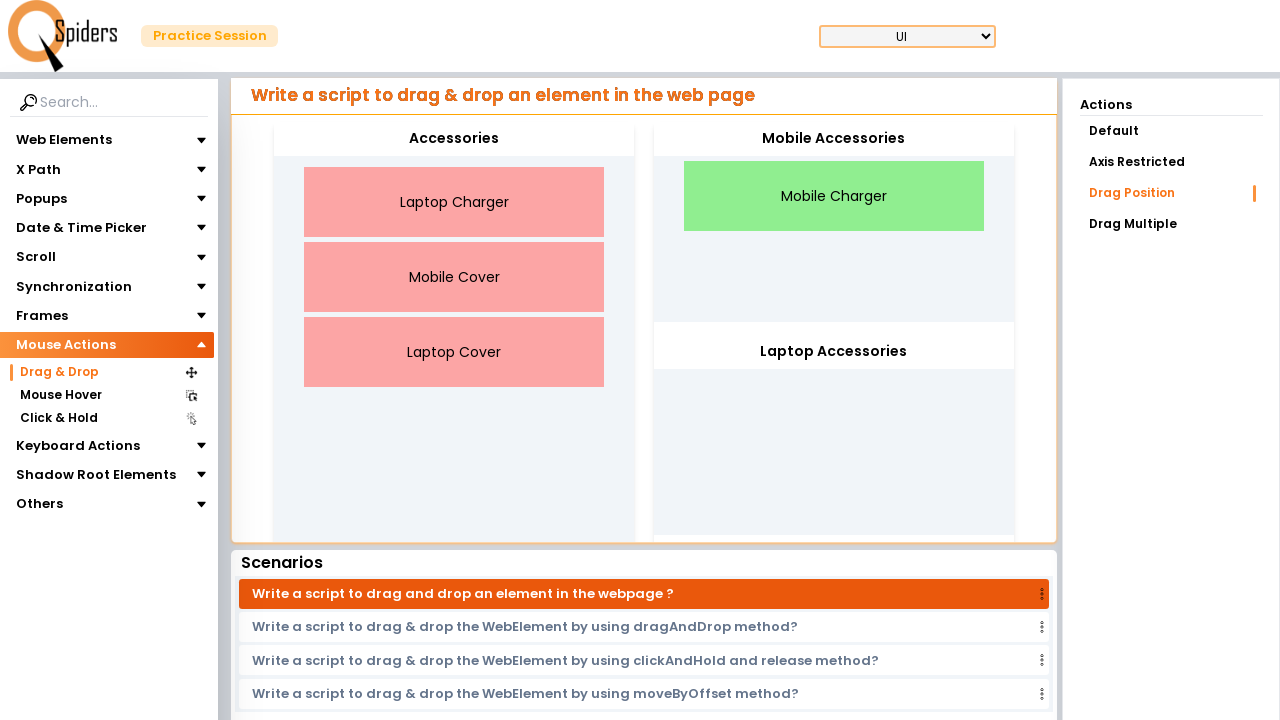

Dragged Mobile Cover to Mobile Accessories container at (834, 222)
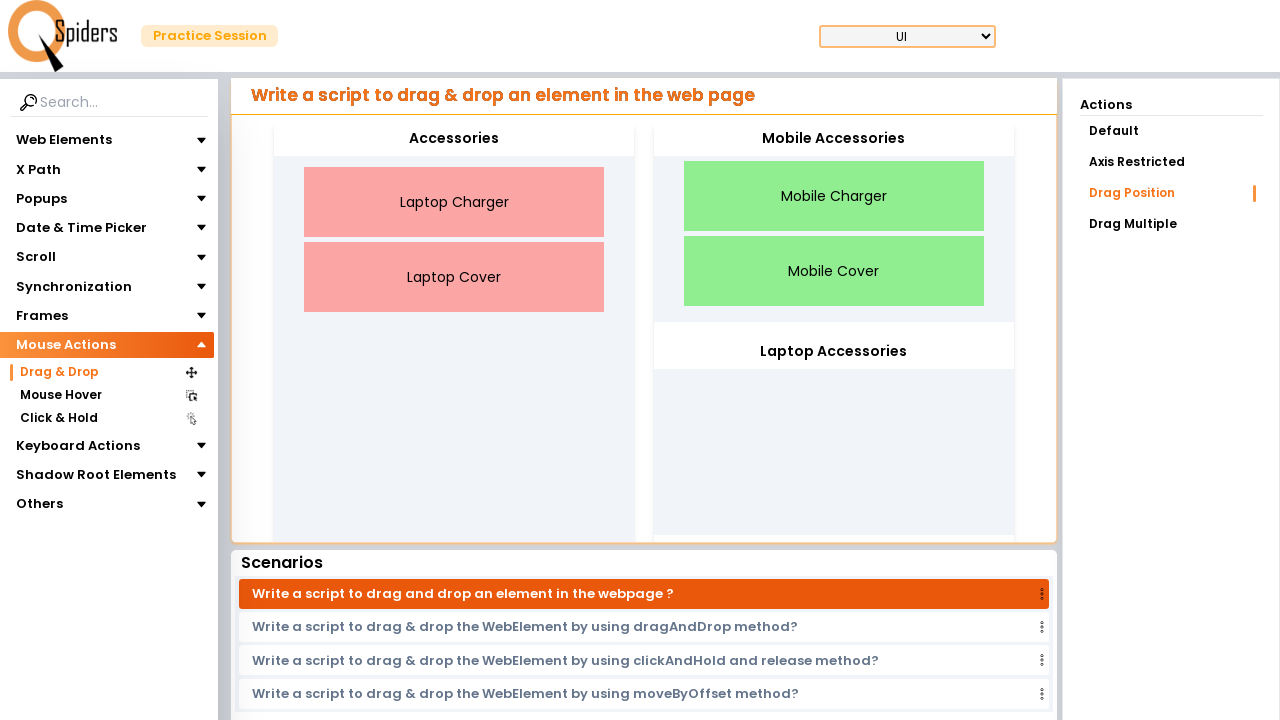

Dragged Laptop Charger to Laptop Accessories container at (834, 435)
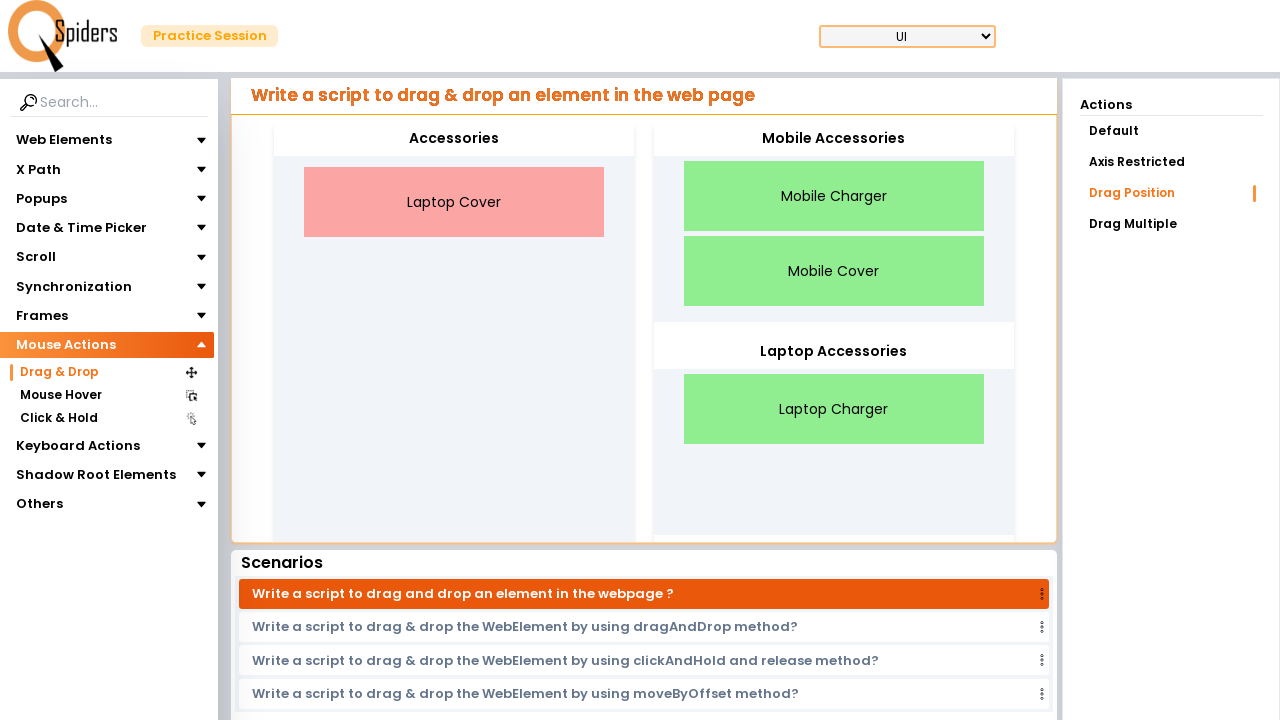

Dragged Laptop Cover to Laptop Accessories container at (834, 435)
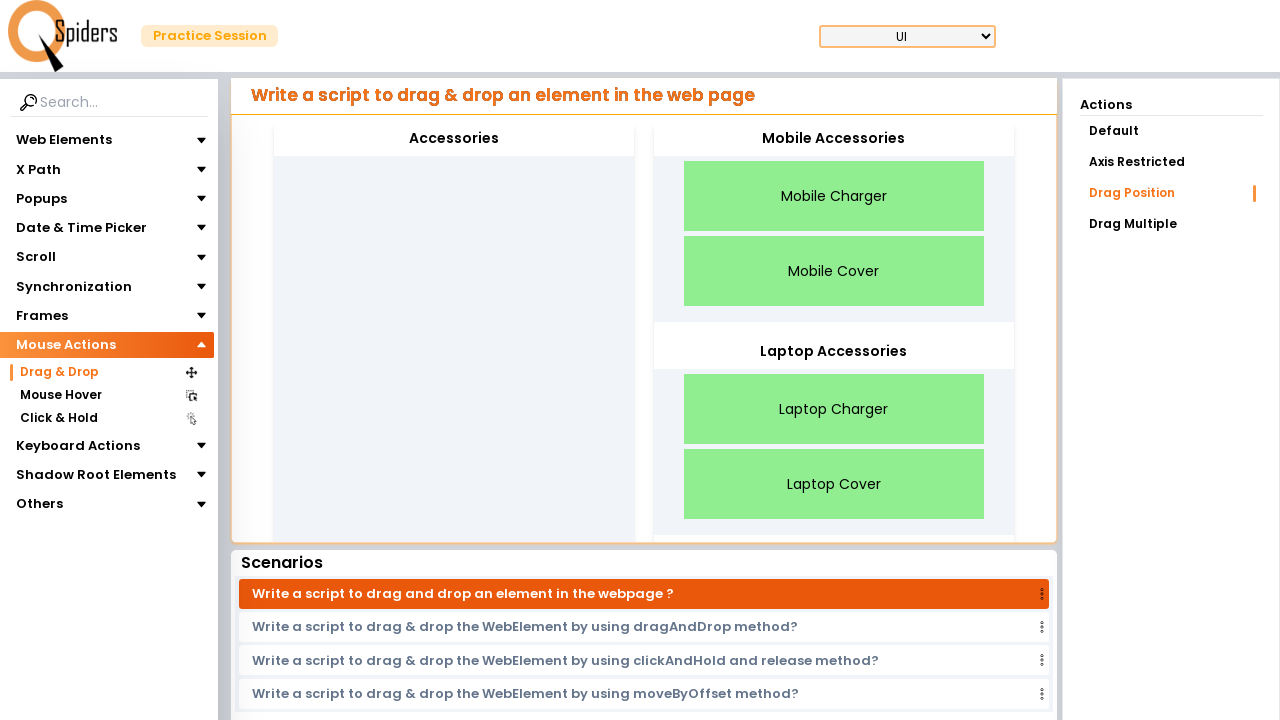

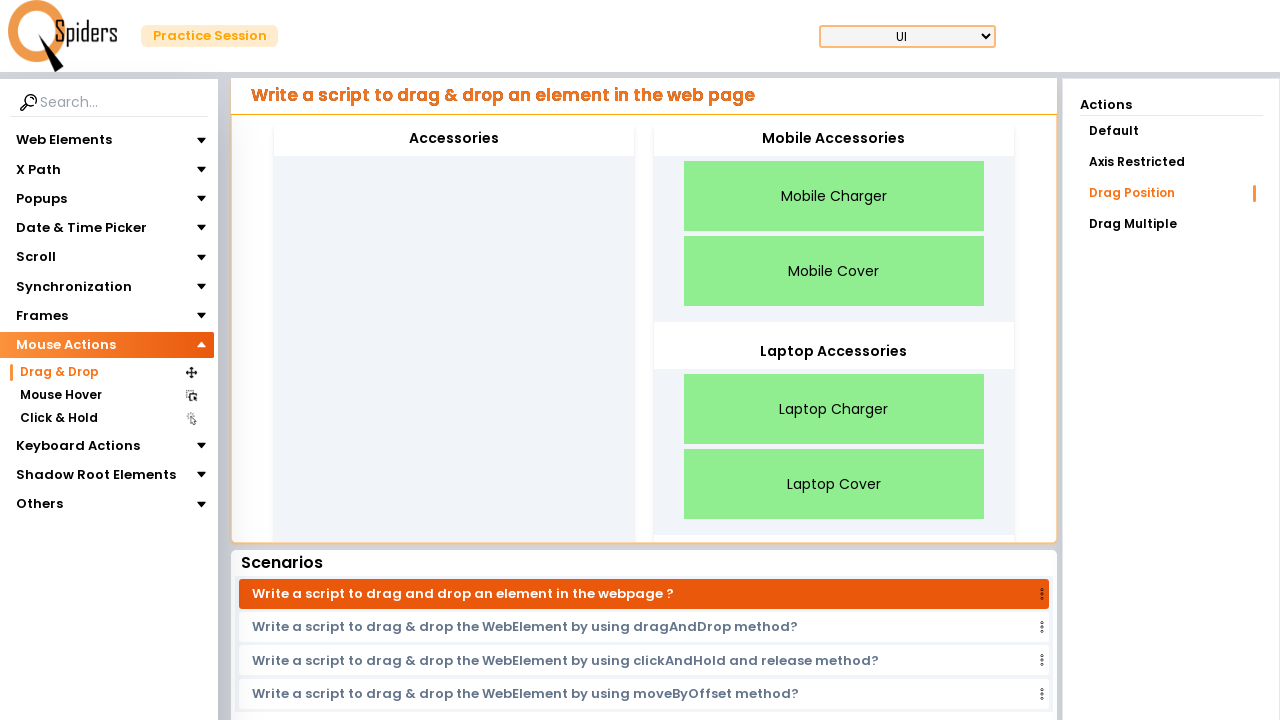